Solves a mathematical equation by extracting a value from an image attribute, calculating the result, and submitting the form with checkbox and radio button selections

Starting URL: http://suninjuly.github.io/get_attribute.html

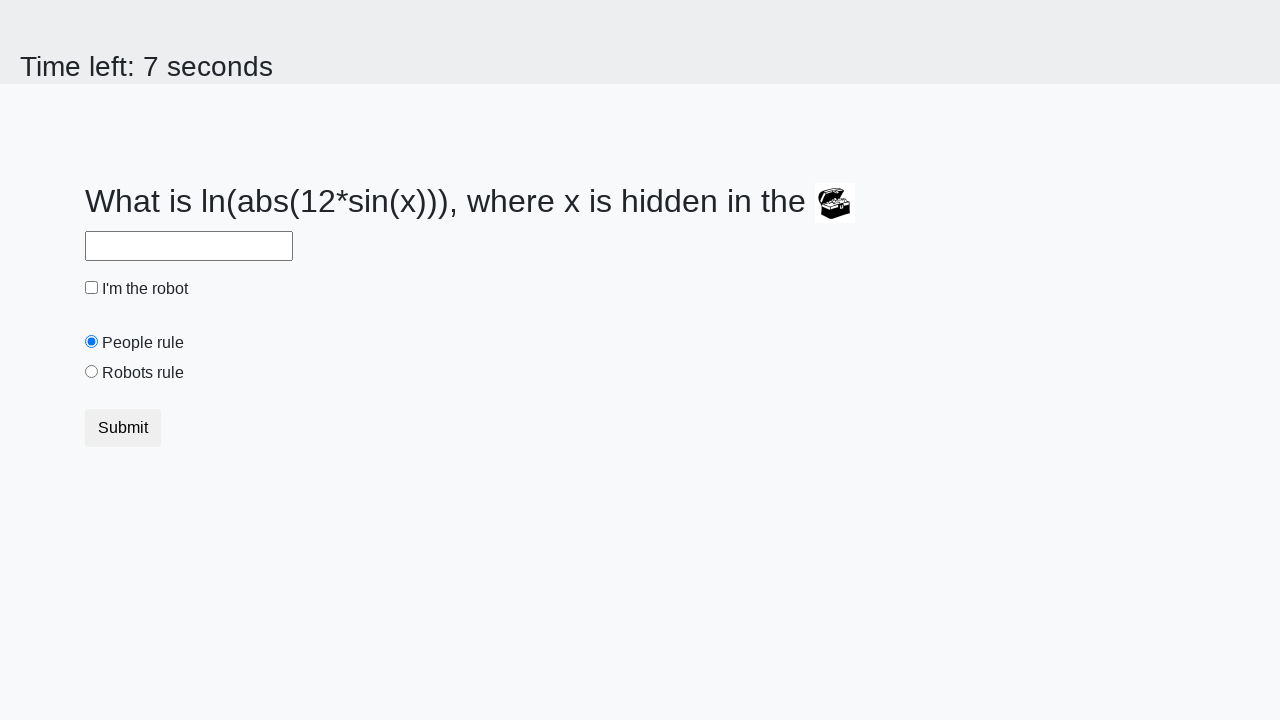

Extracted valuex attribute from image element
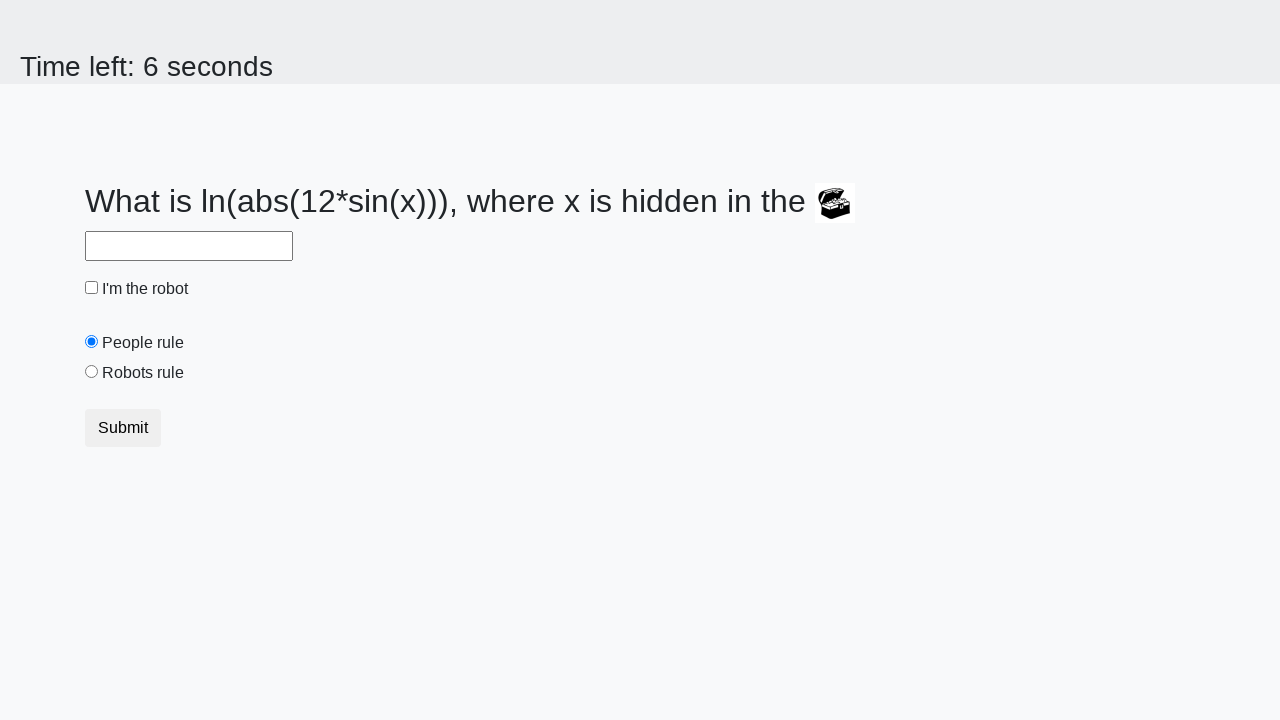

Calculated mathematical answer using formula: log(abs(12*sin(valuex)))
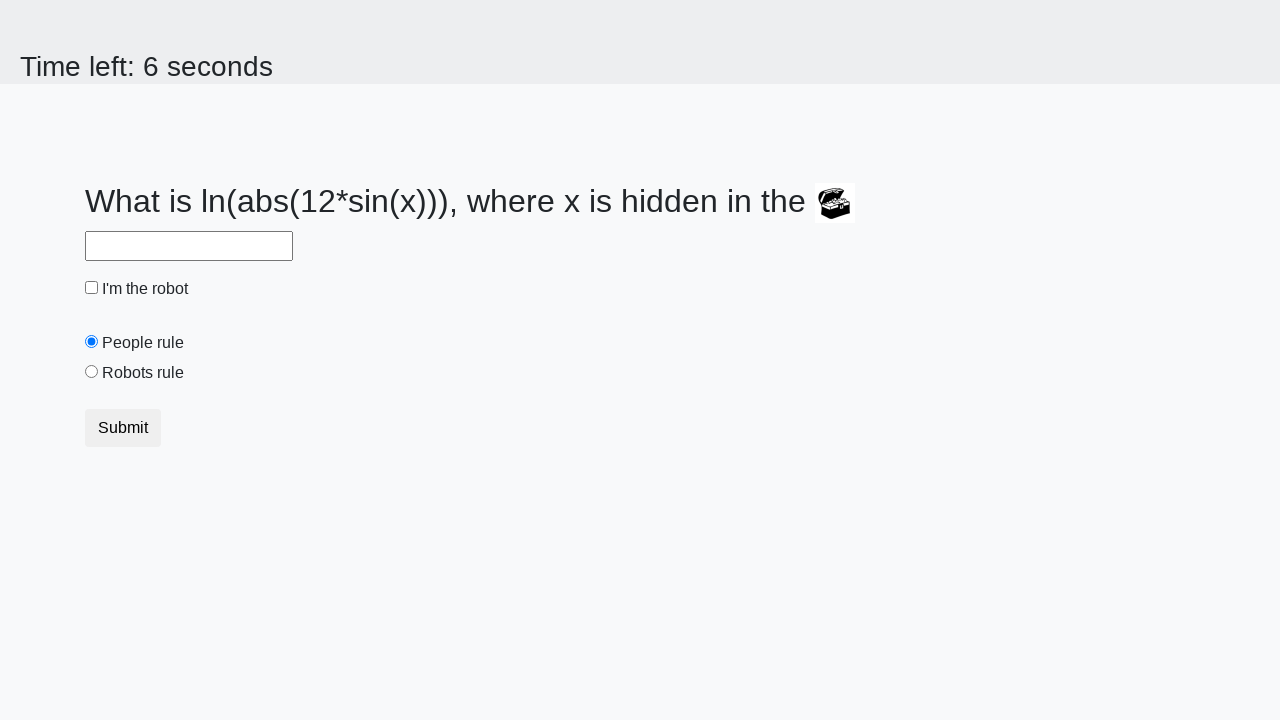

Filled answer field with calculated result on #answer
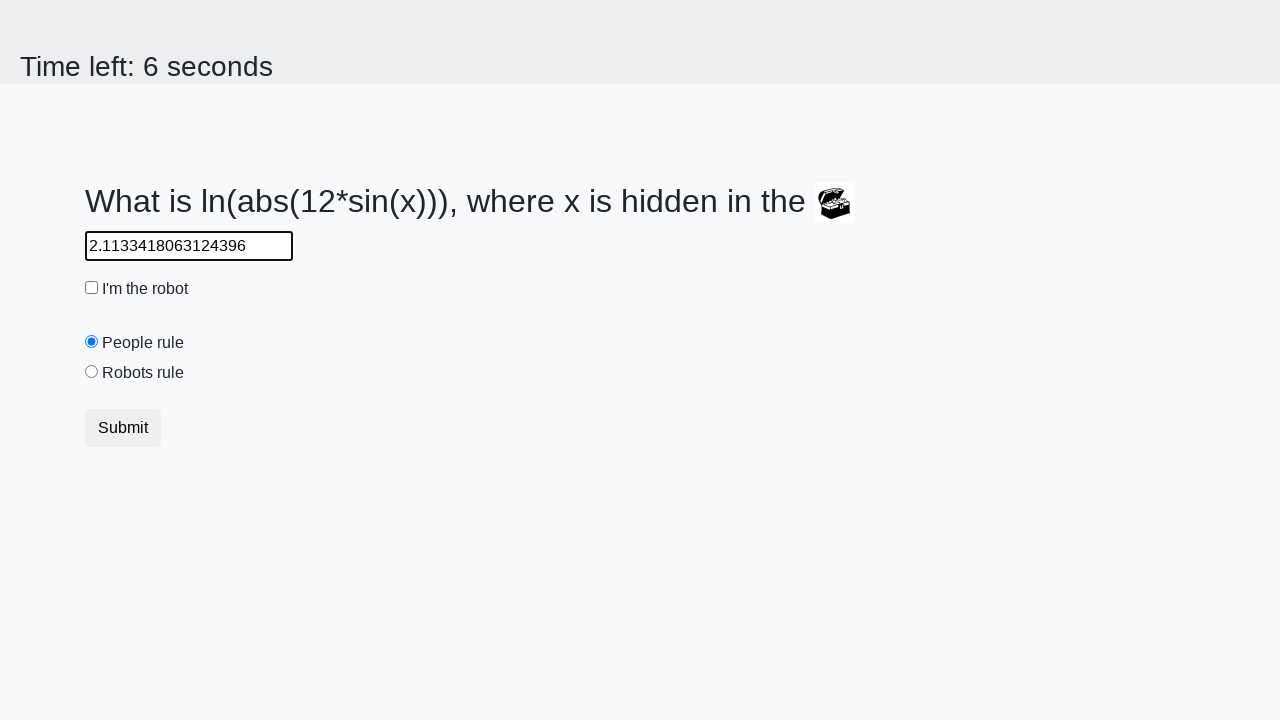

Clicked checkbox to select it at (92, 288) on .check-input[type="checkbox"]
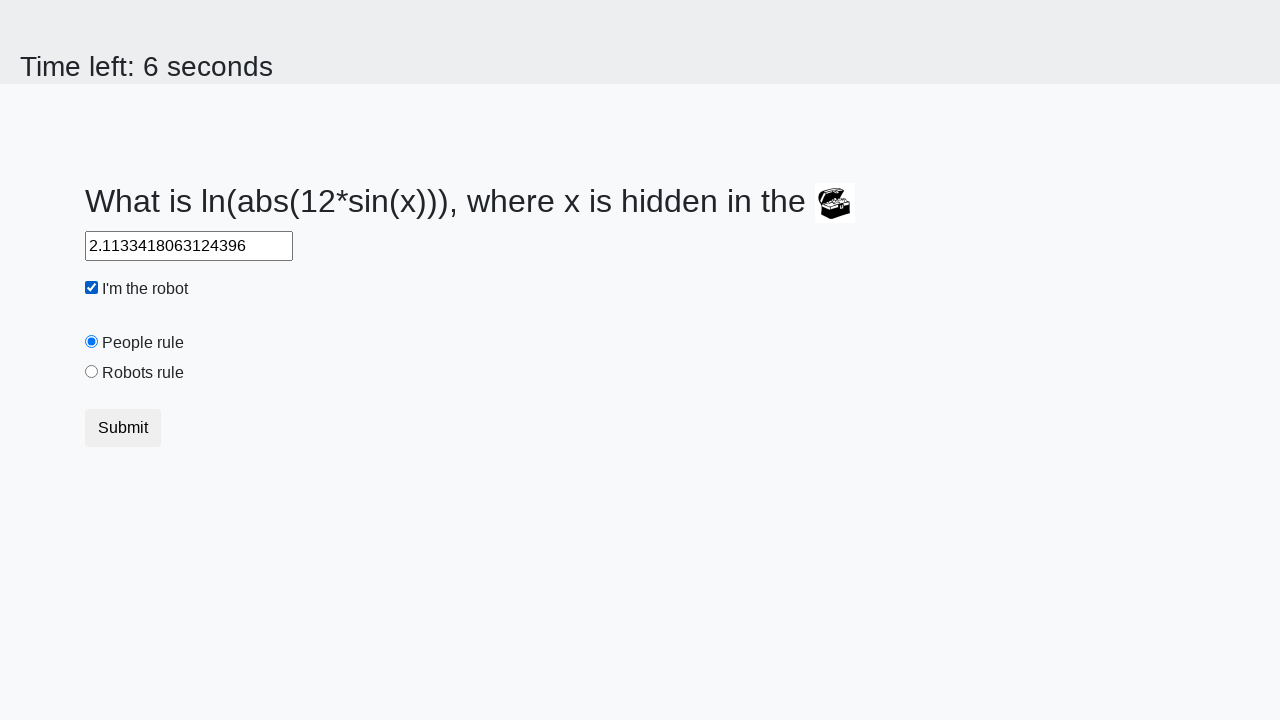

Selected robotsRule radio button at (92, 372) on input.check-input#robotsRule
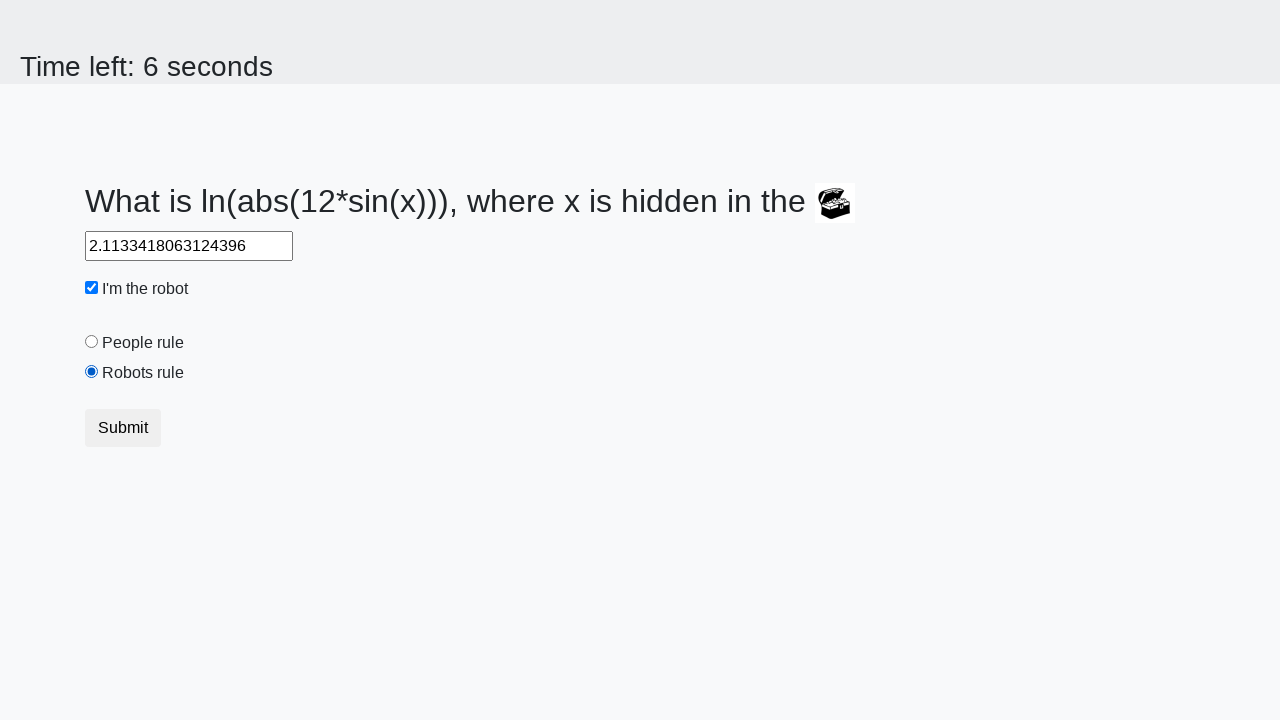

Clicked submit button to complete form submission at (123, 428) on button
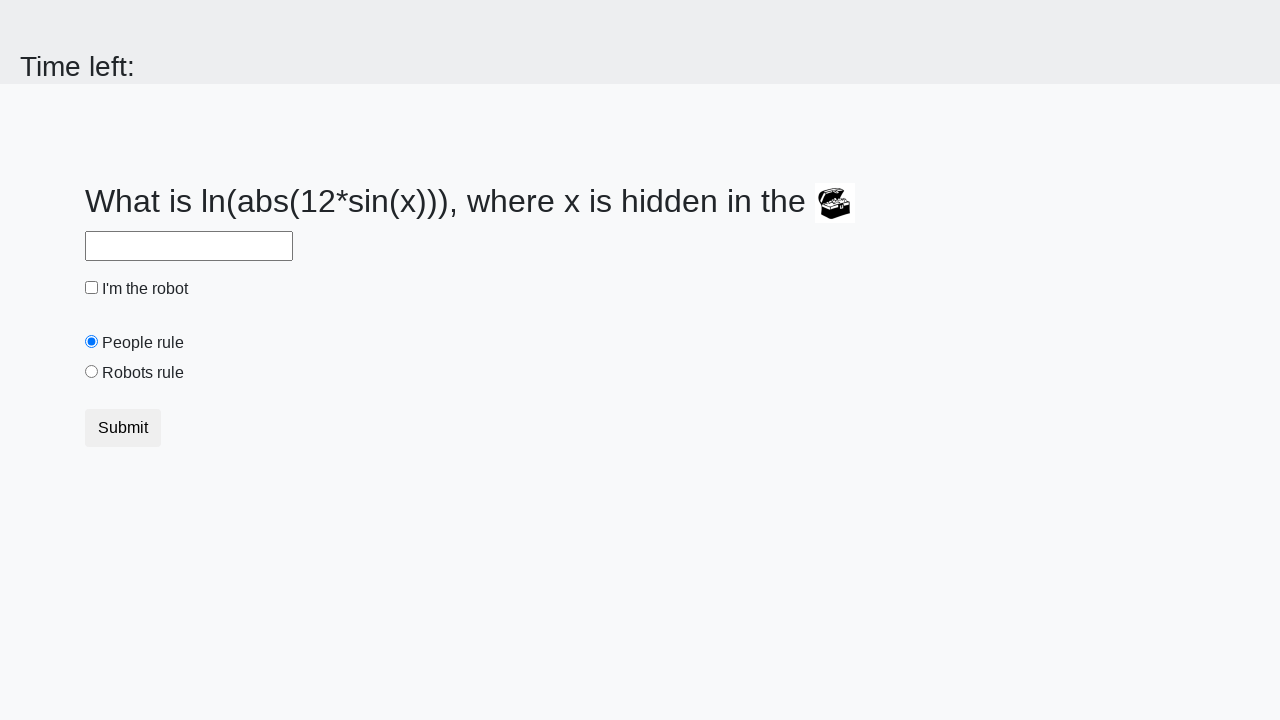

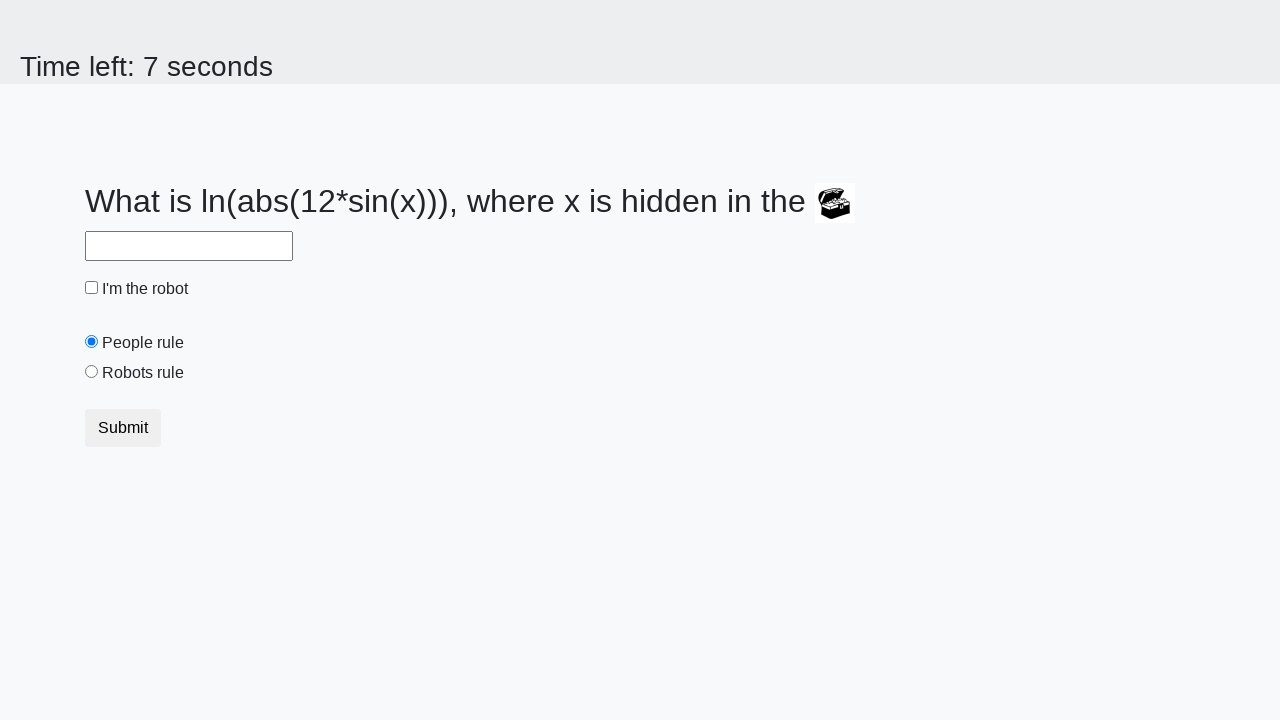